Clicks Submit New Language menu item and submits empty form to verify error message

Starting URL: http://www.99-bottles-of-beer.net/

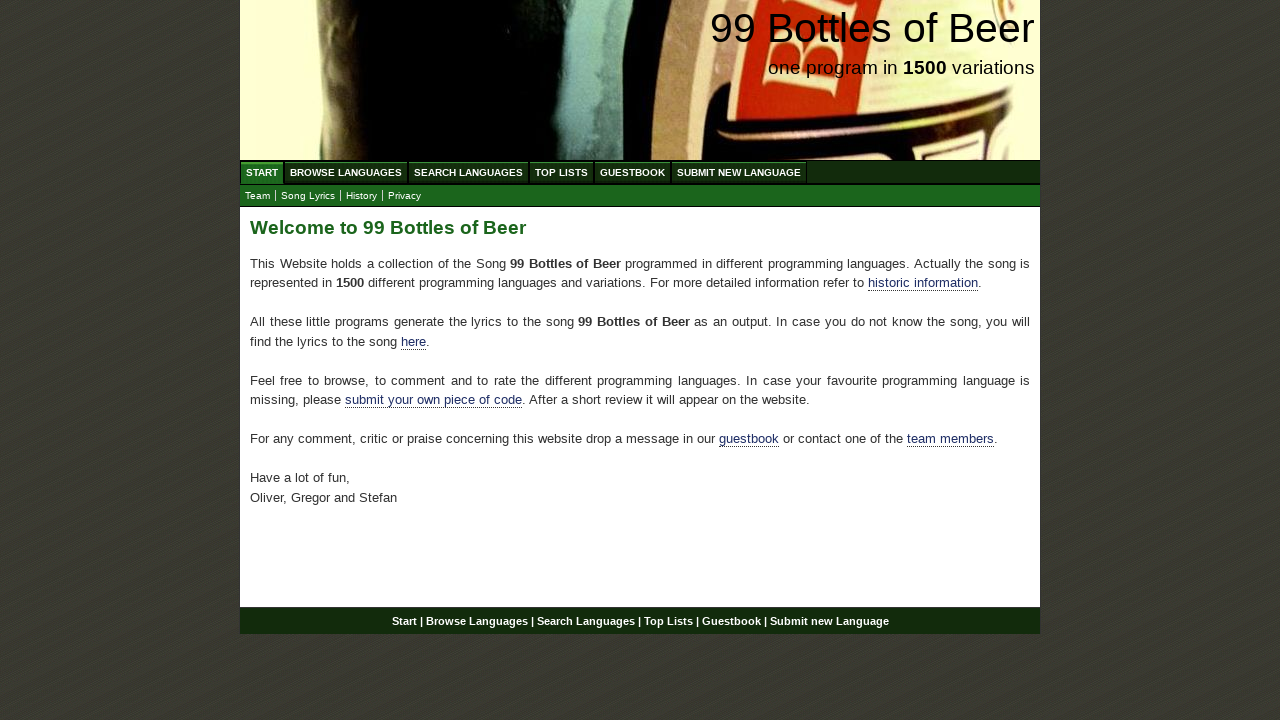

Clicked Submit New Language menu item at (739, 172) on xpath=//ul[@id='menu']//a[@href='/submitnewlanguage.html']
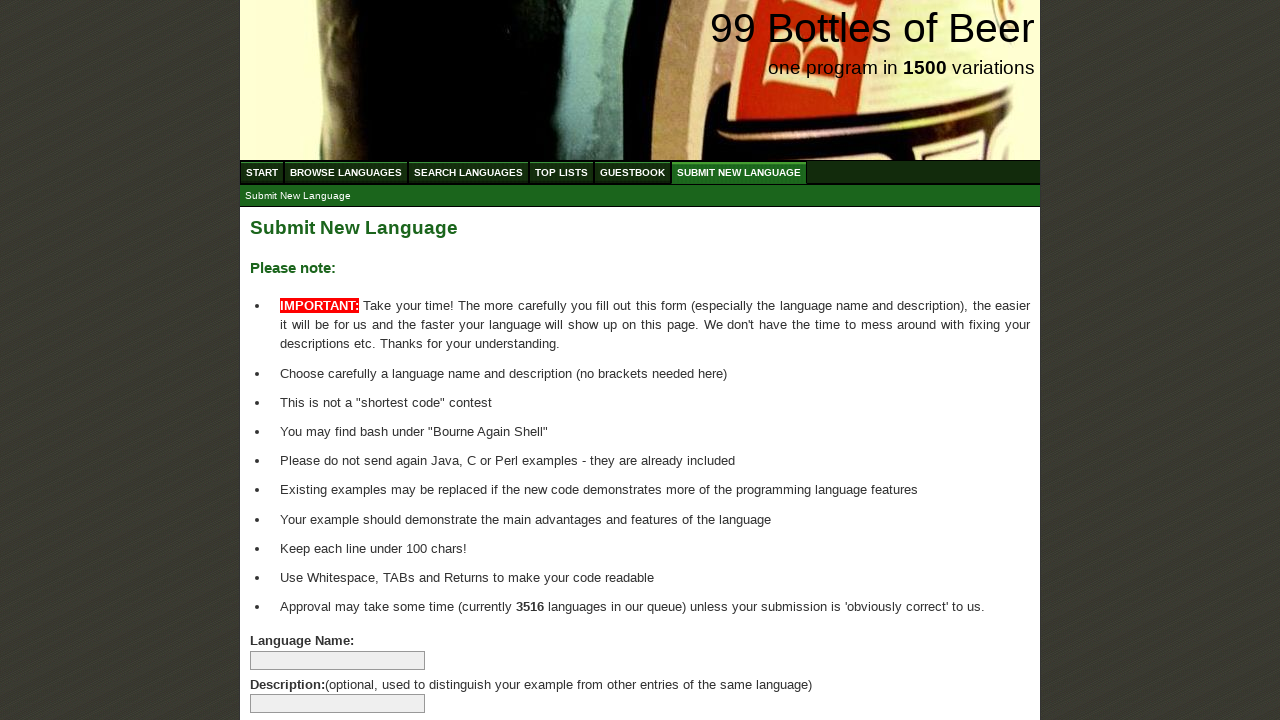

Clicked submit button without filling the form at (294, 665) on xpath=//input[@type='submit']
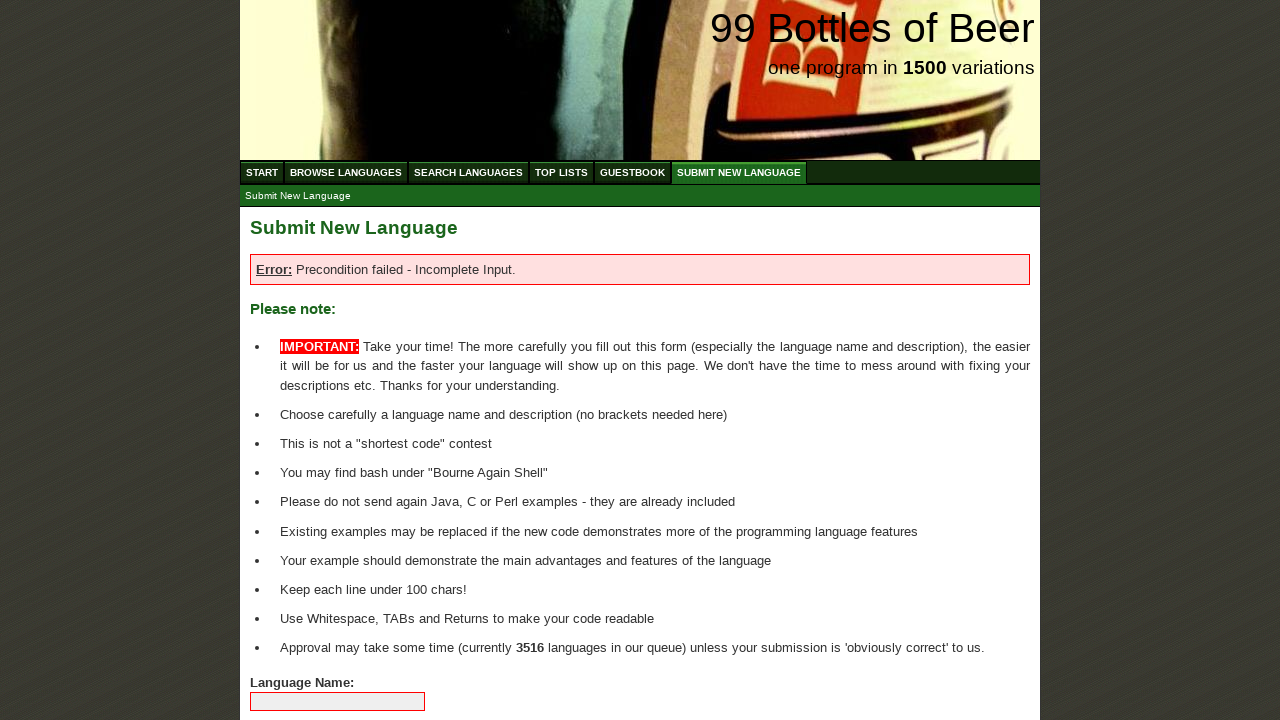

Verified error message: 'Error: Precondition failed - Incomplete Input.'
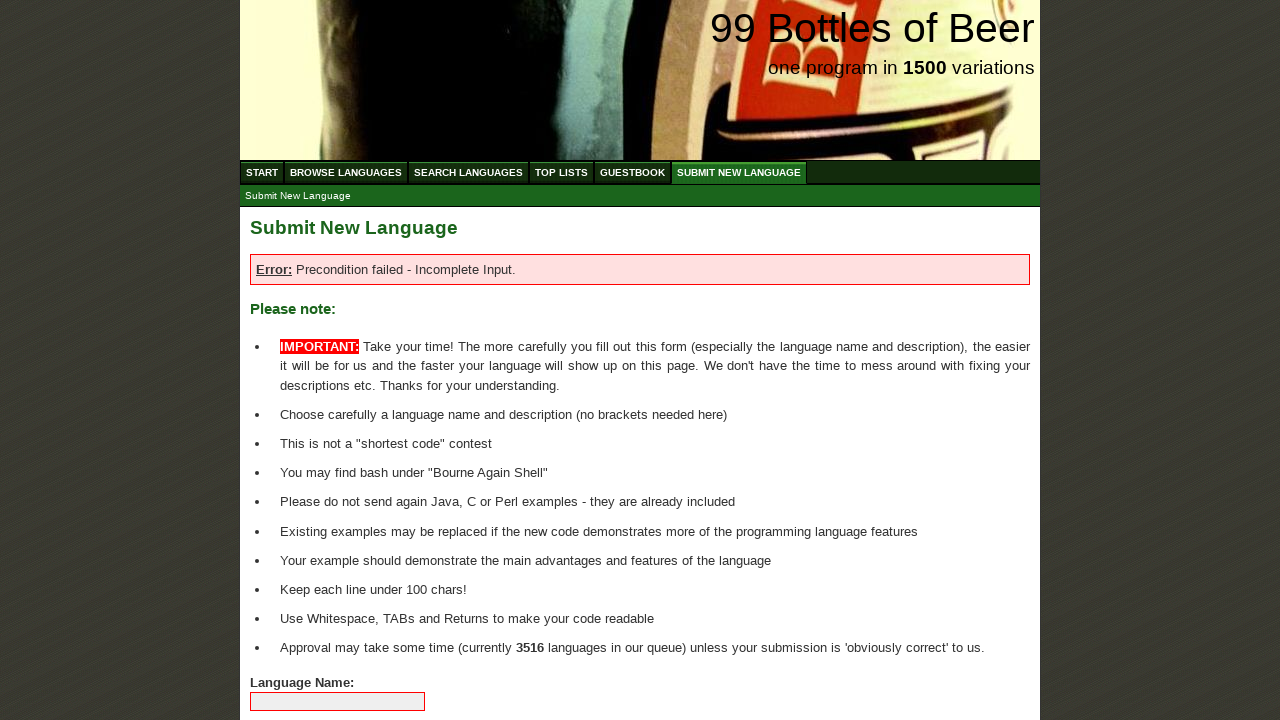

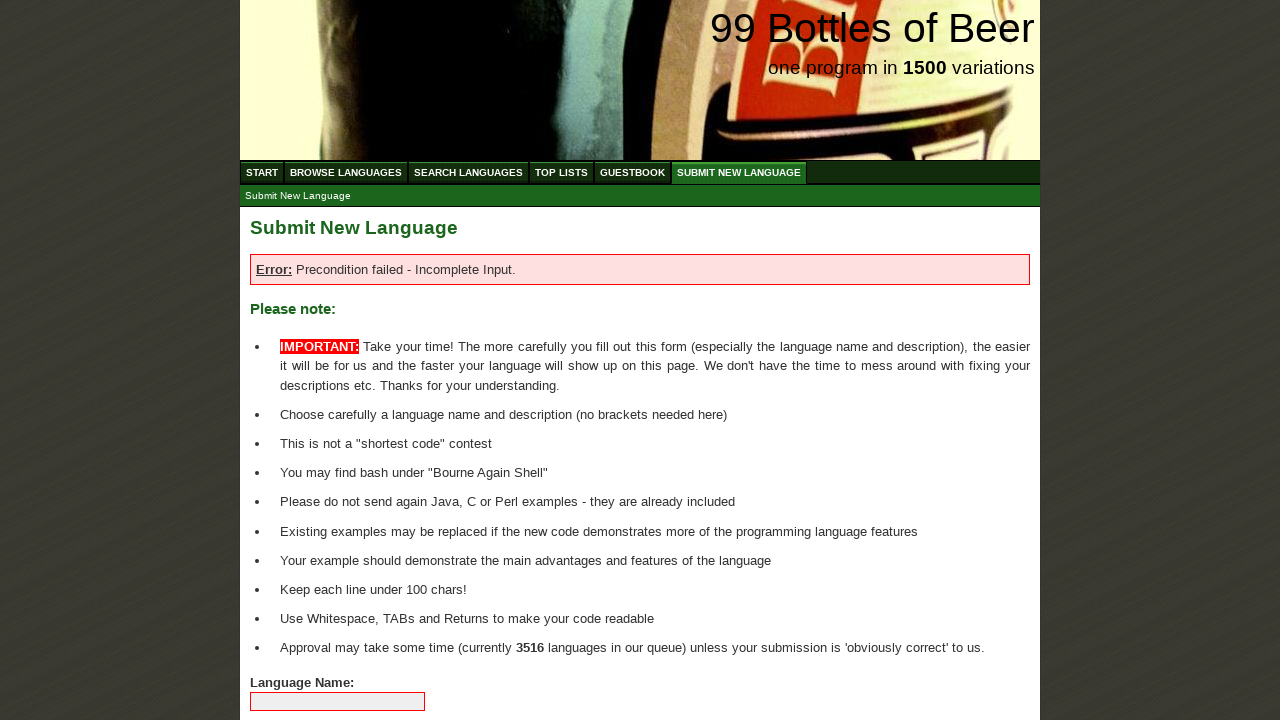